Tests radio button and checkbox selection behavior by clicking elements and verifying their selected states, including toggling a checkbox off.

Starting URL: https://automationfc.github.io/basic-form/index.html

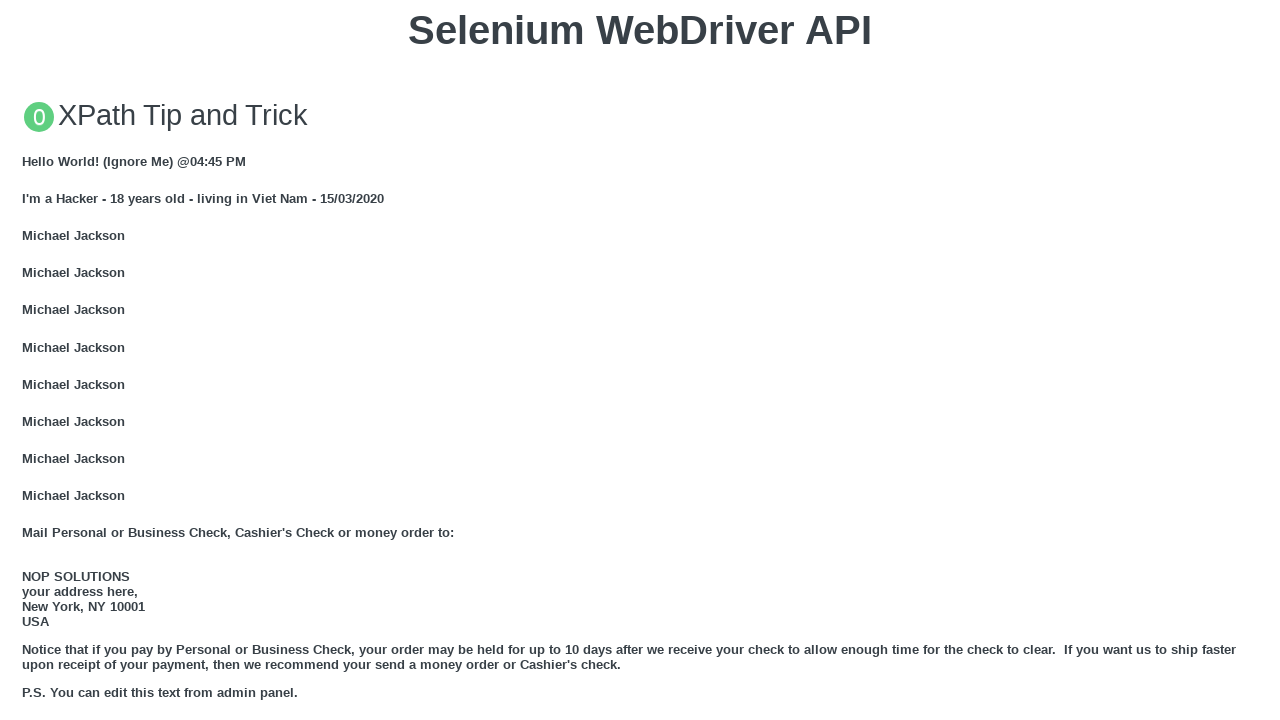

Clicked the Under 18 radio button at (28, 360) on input#under_18
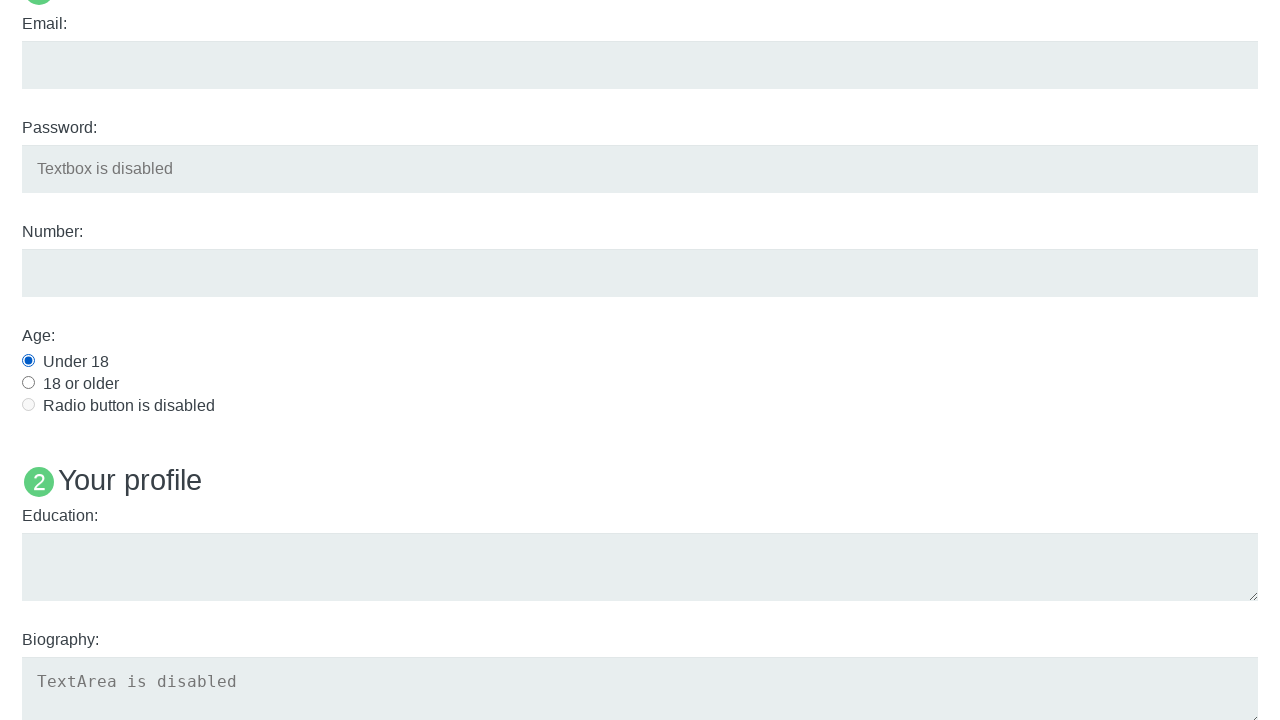

Clicked the Java checkbox to select it at (28, 361) on input#java
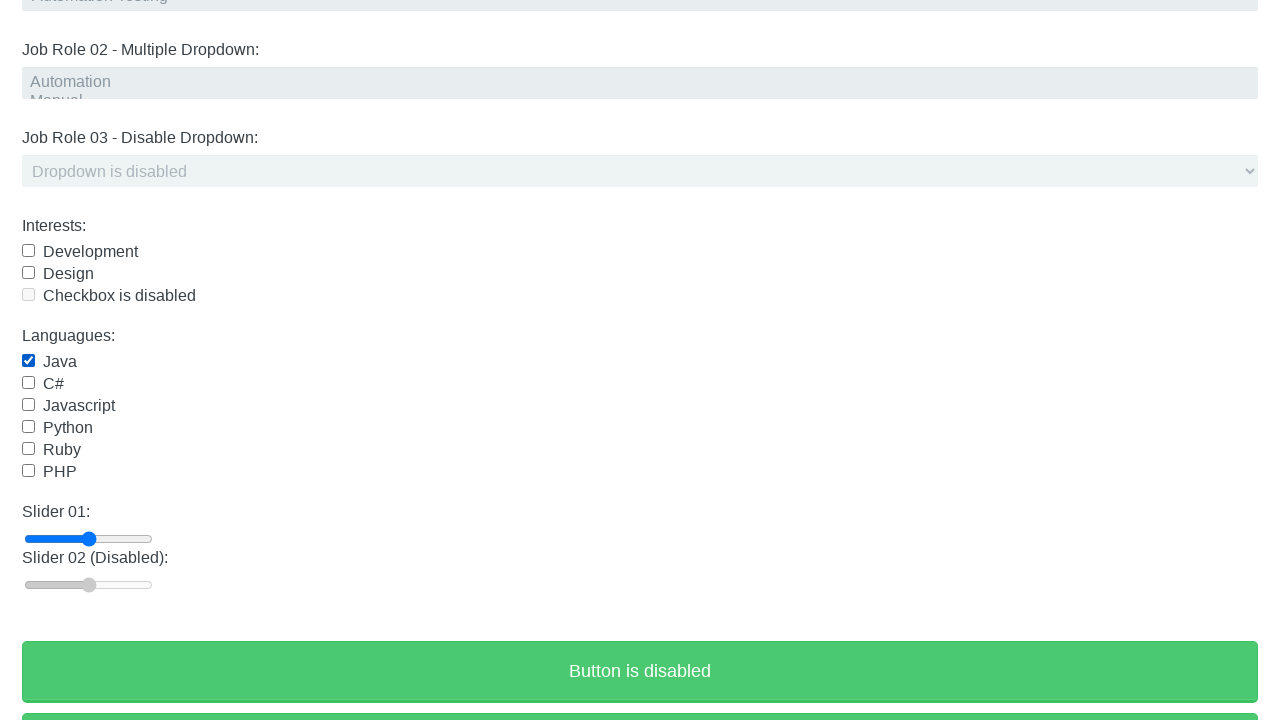

Waited 1000ms before deselecting
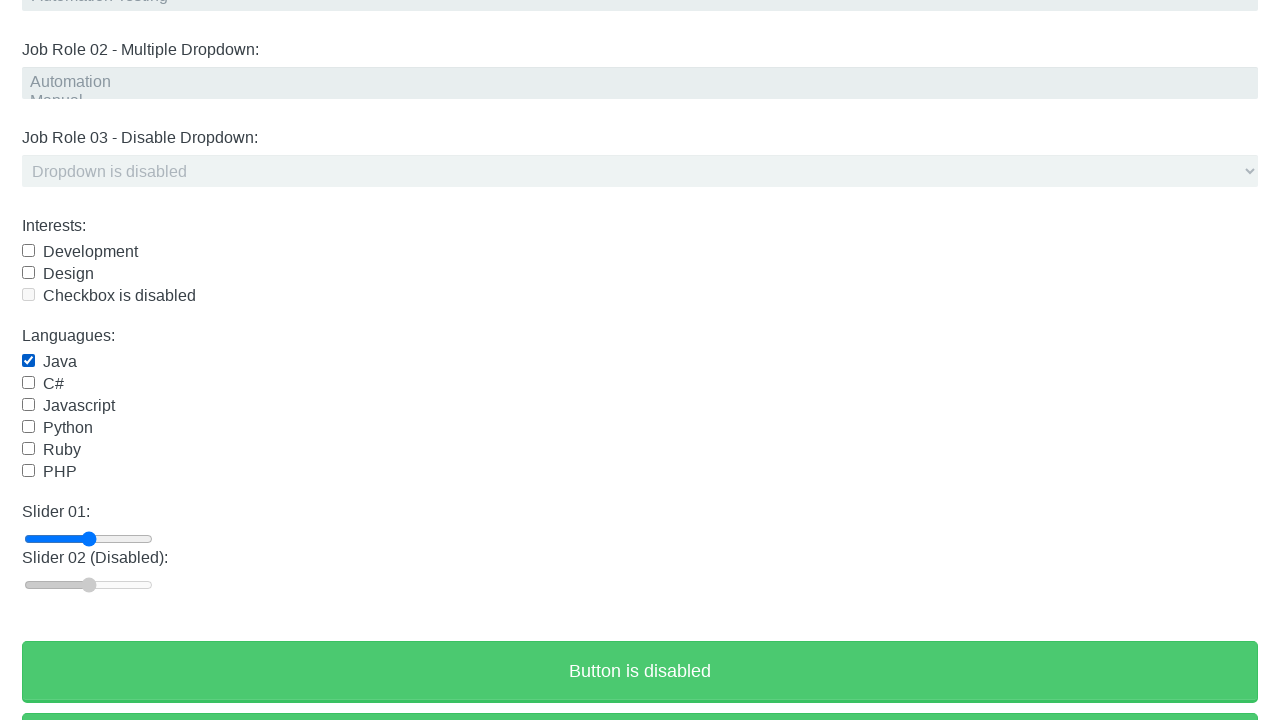

Clicked the Java checkbox to deselect it at (28, 361) on input#java
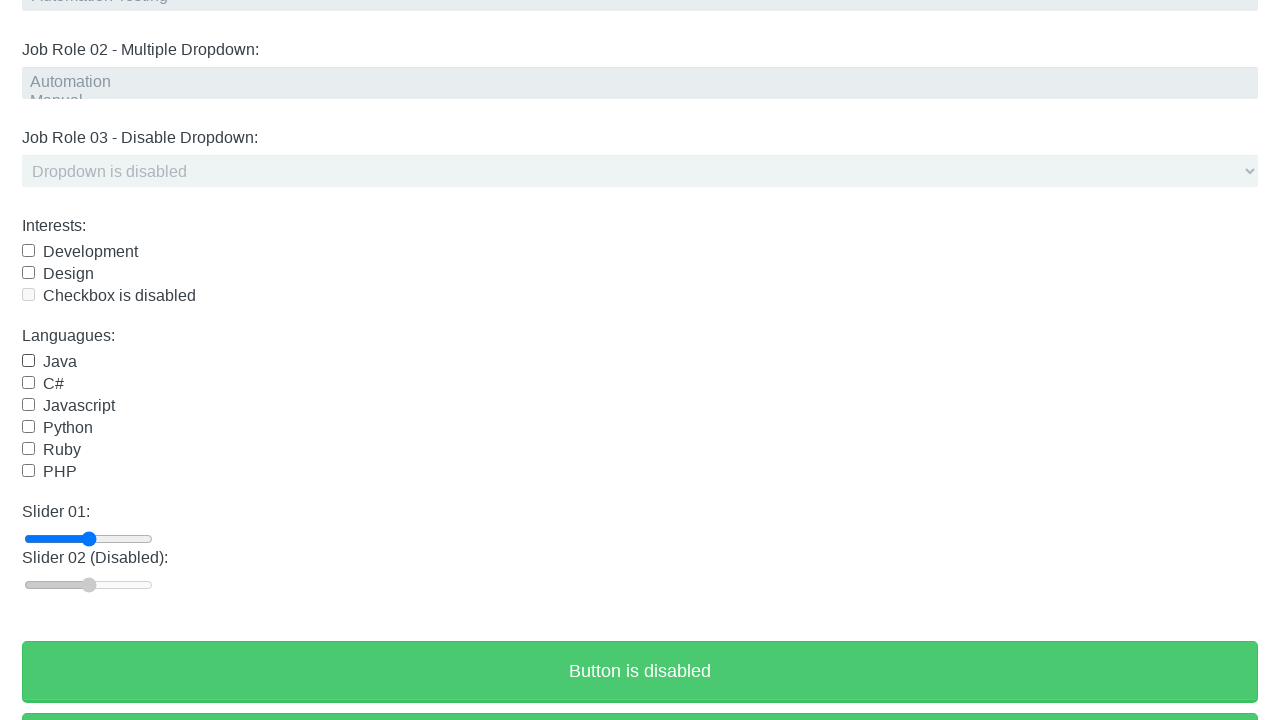

Waited 1000ms to verify final states
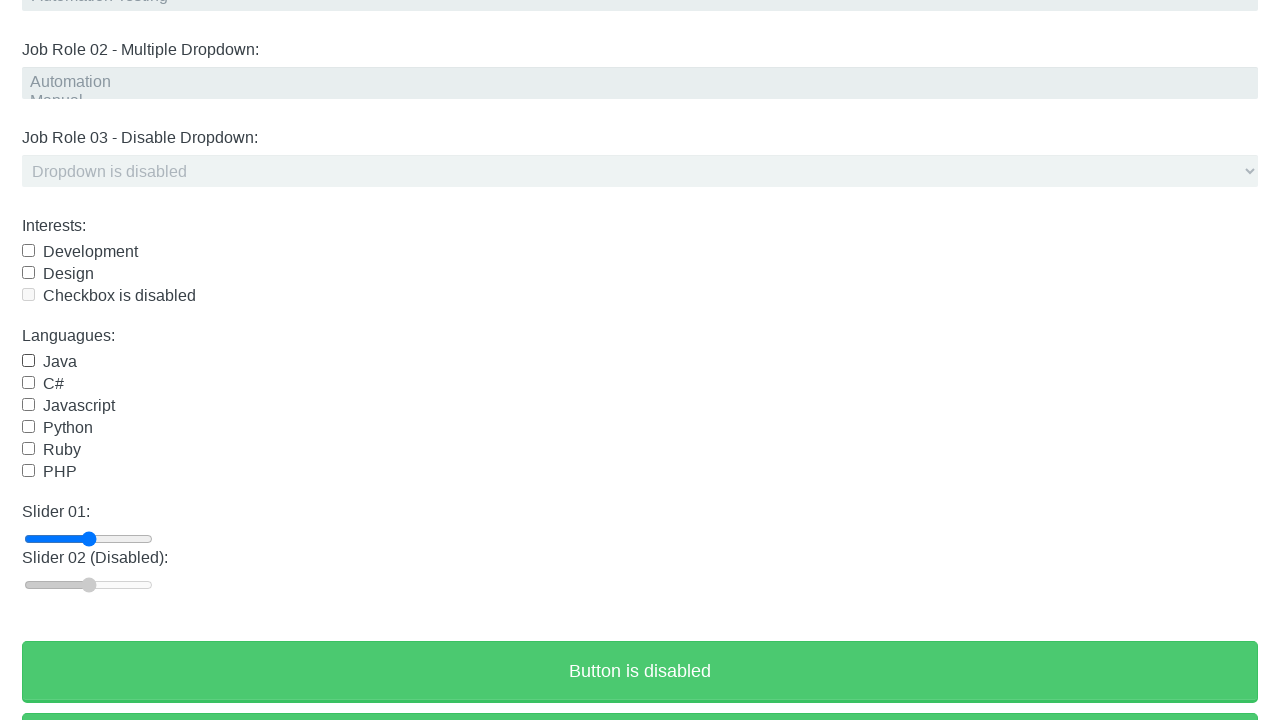

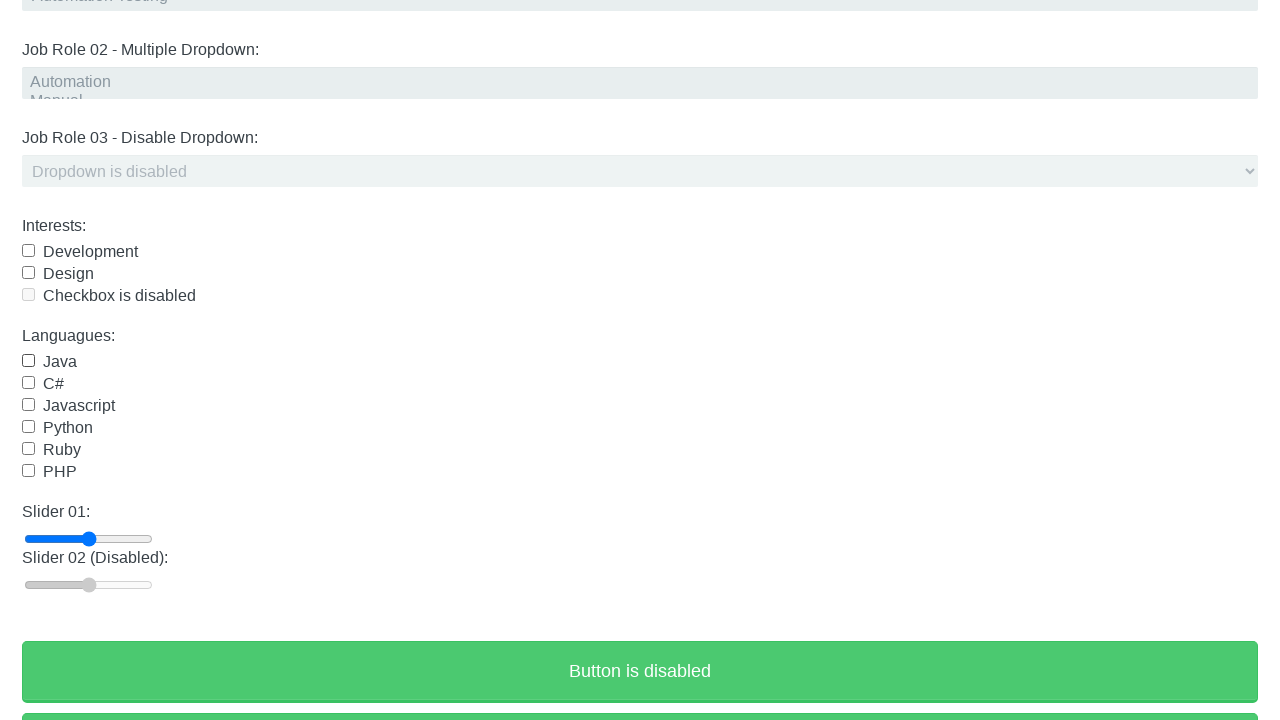